Clicks the Search Languages link in the footer and verifies navigation

Starting URL: https://www.99-bottles-of-beer.net/

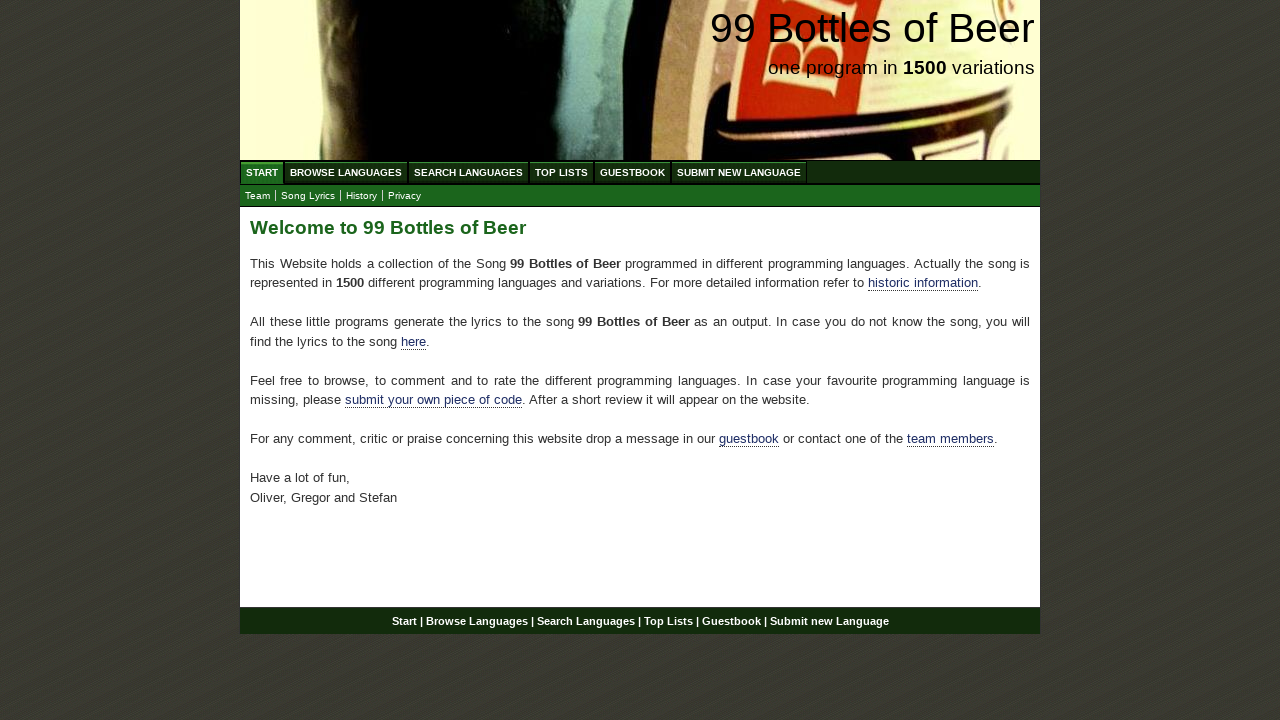

Clicked Search Languages link in footer at (586, 621) on div#footer a[href='/search.html']
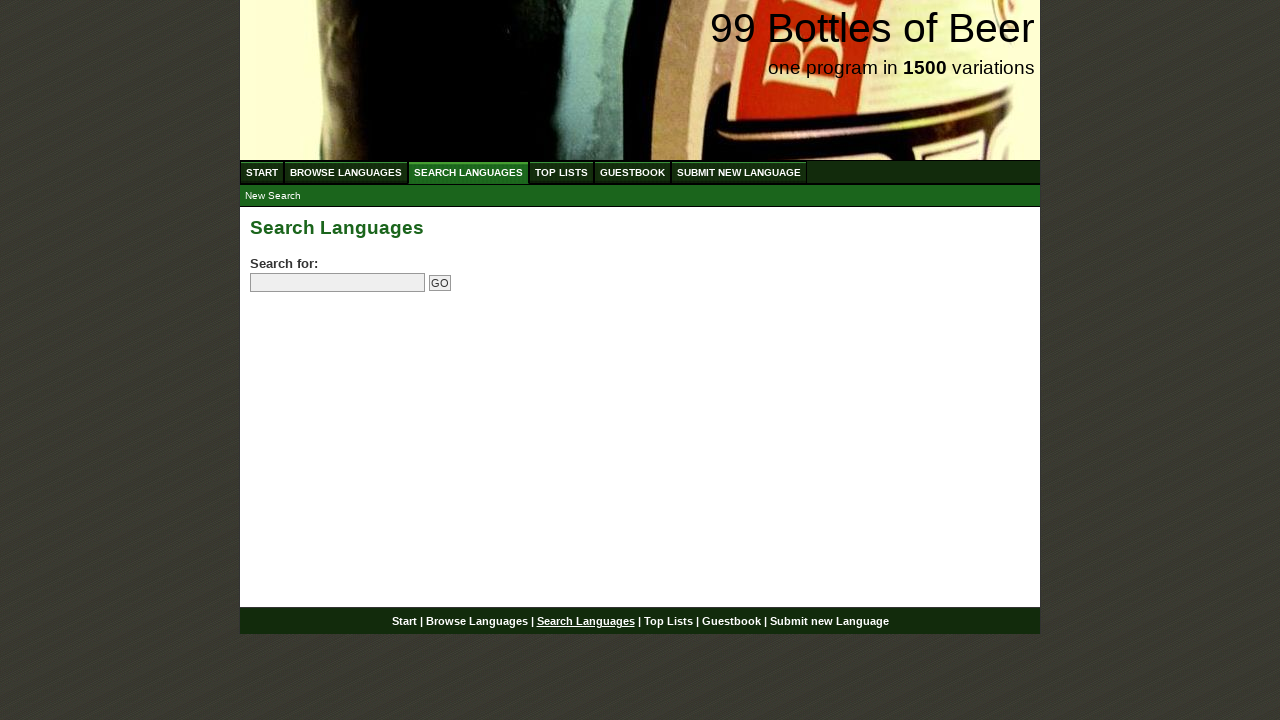

Navigation to search.html completed
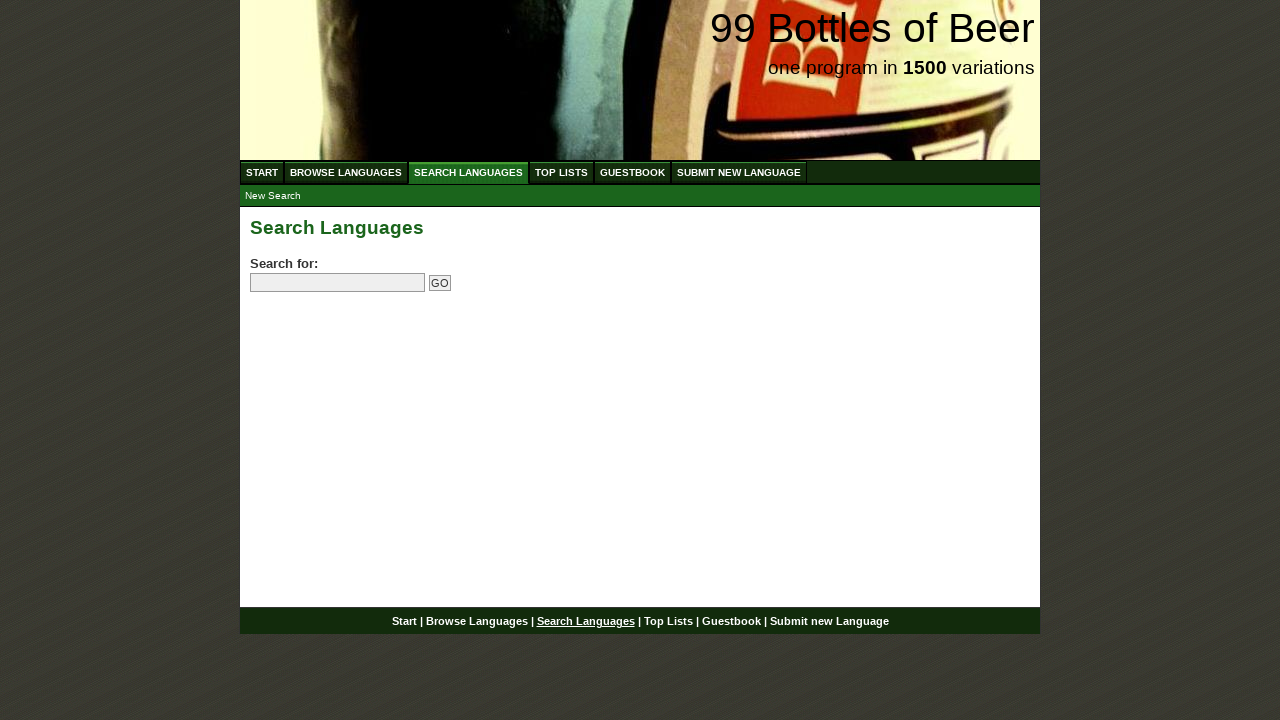

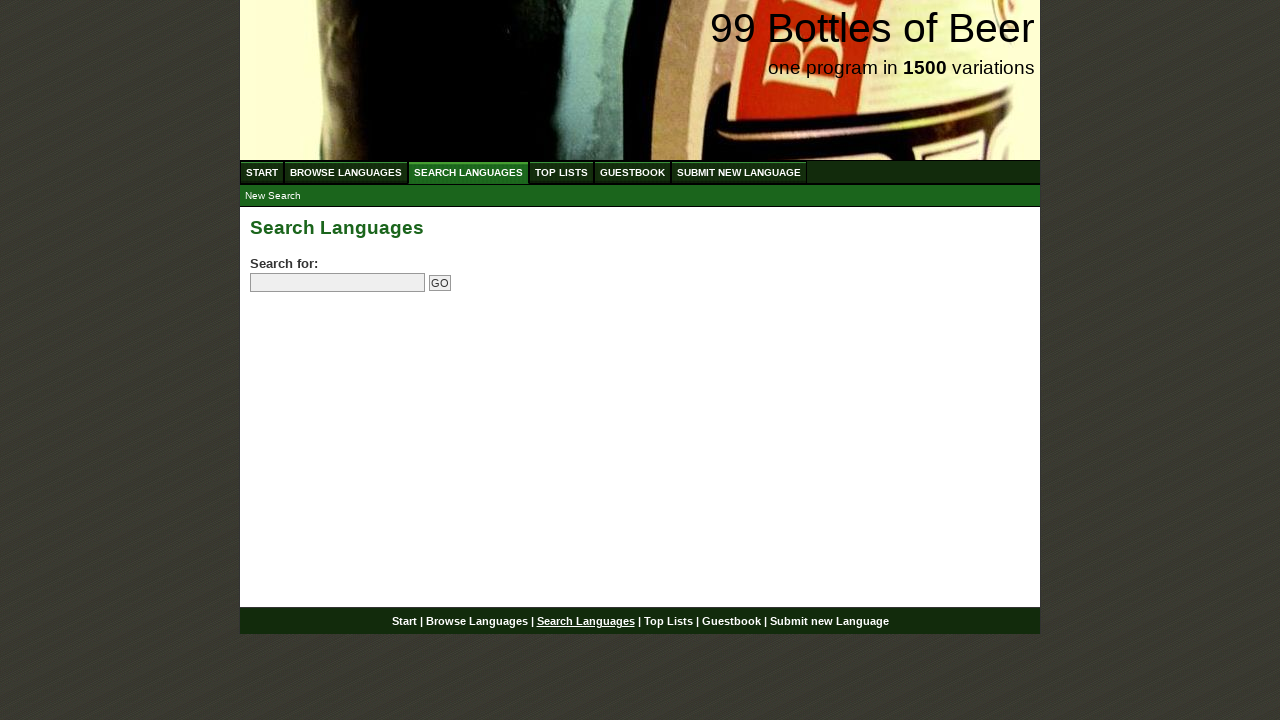